Tests JavaScript alert handling by clicking a button that triggers an alert and then accepting the alert dialog

Starting URL: https://the-internet.herokuapp.com/javascript_alerts

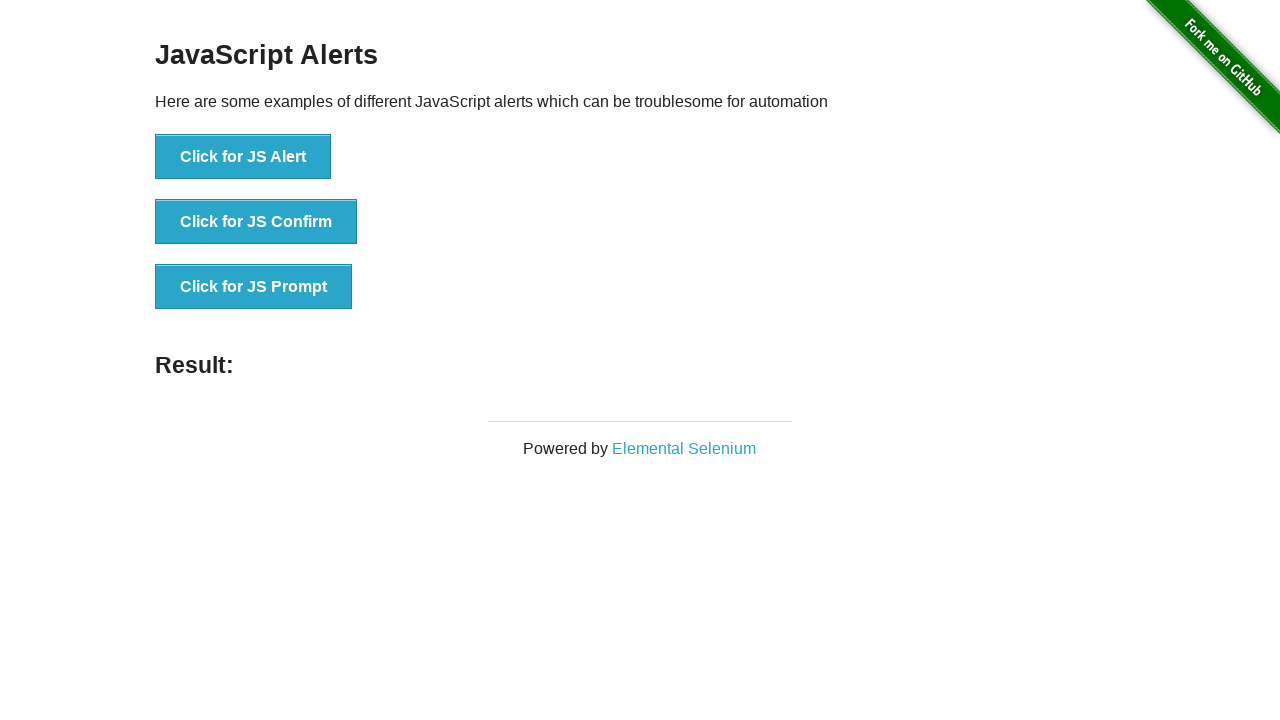

Set up dialog handler to accept alerts
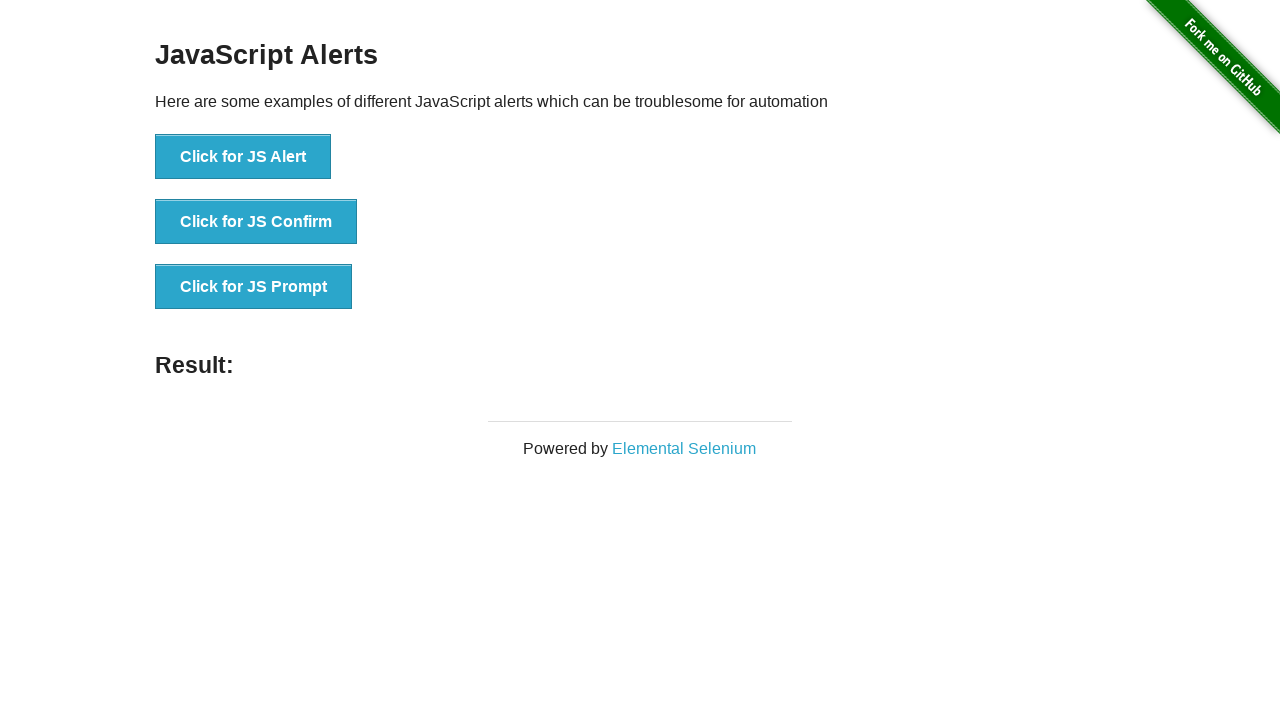

Clicked button to trigger JavaScript alert at (243, 157) on xpath=//button[text()='Click for JS Alert']
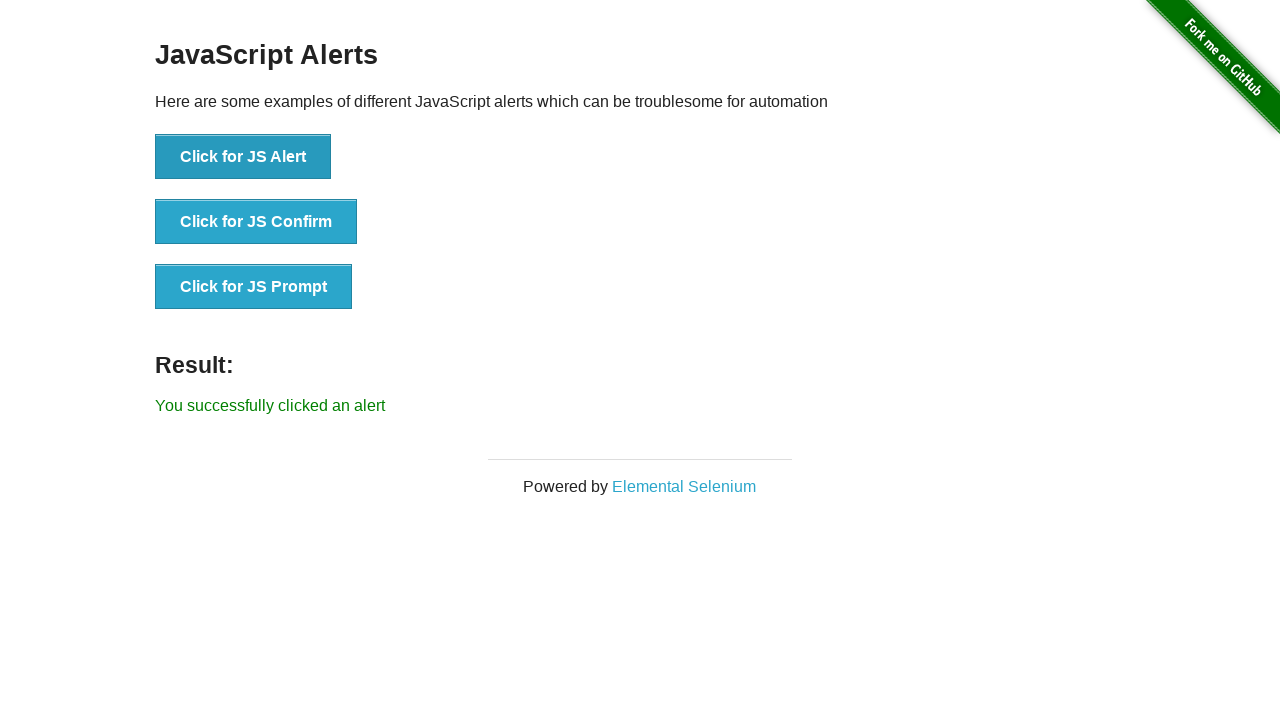

Alert was accepted and result message appeared
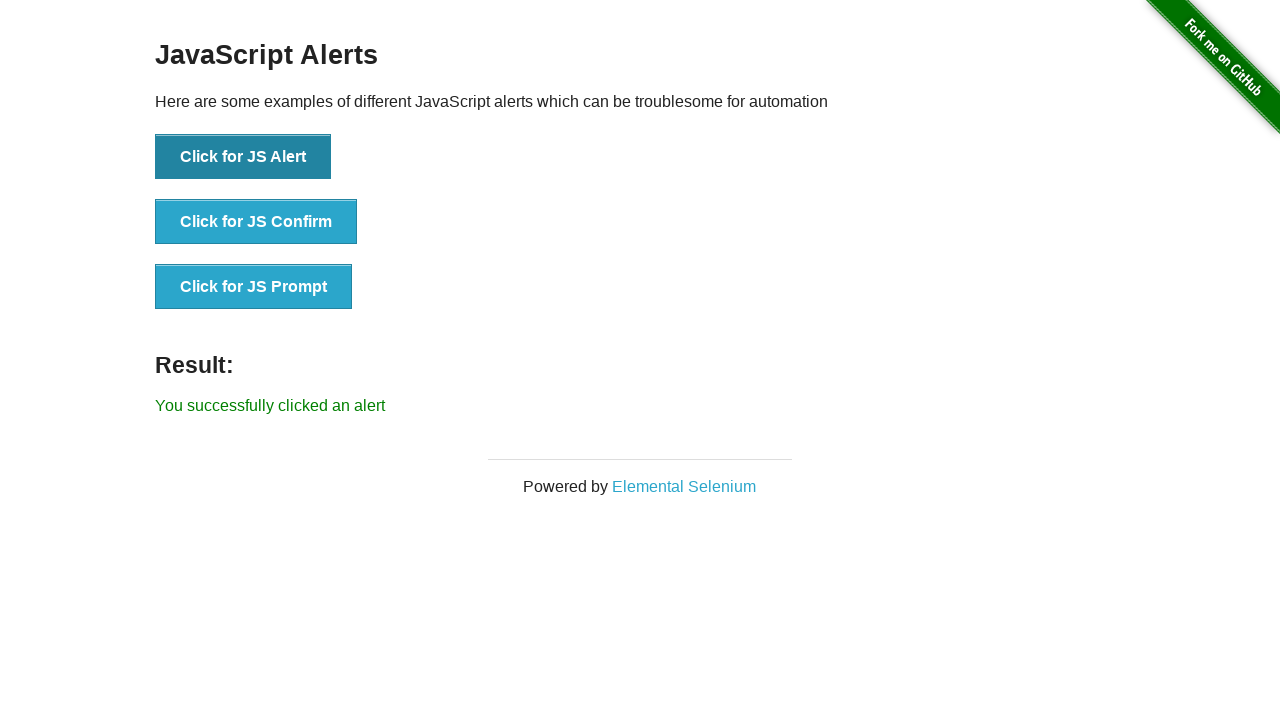

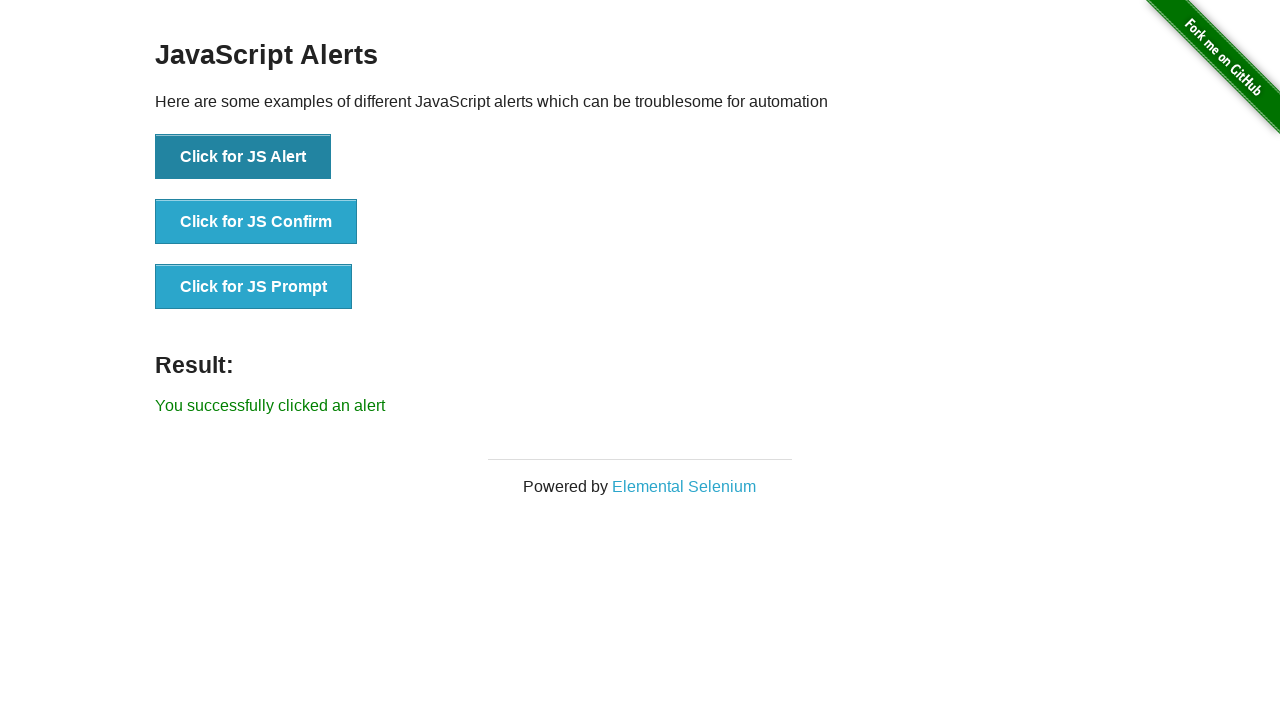